Tests dynamic controls page by clicking the Enable button and then filling a text input after it becomes clickable

Starting URL: https://the-internet.herokuapp.com/dynamic_controls

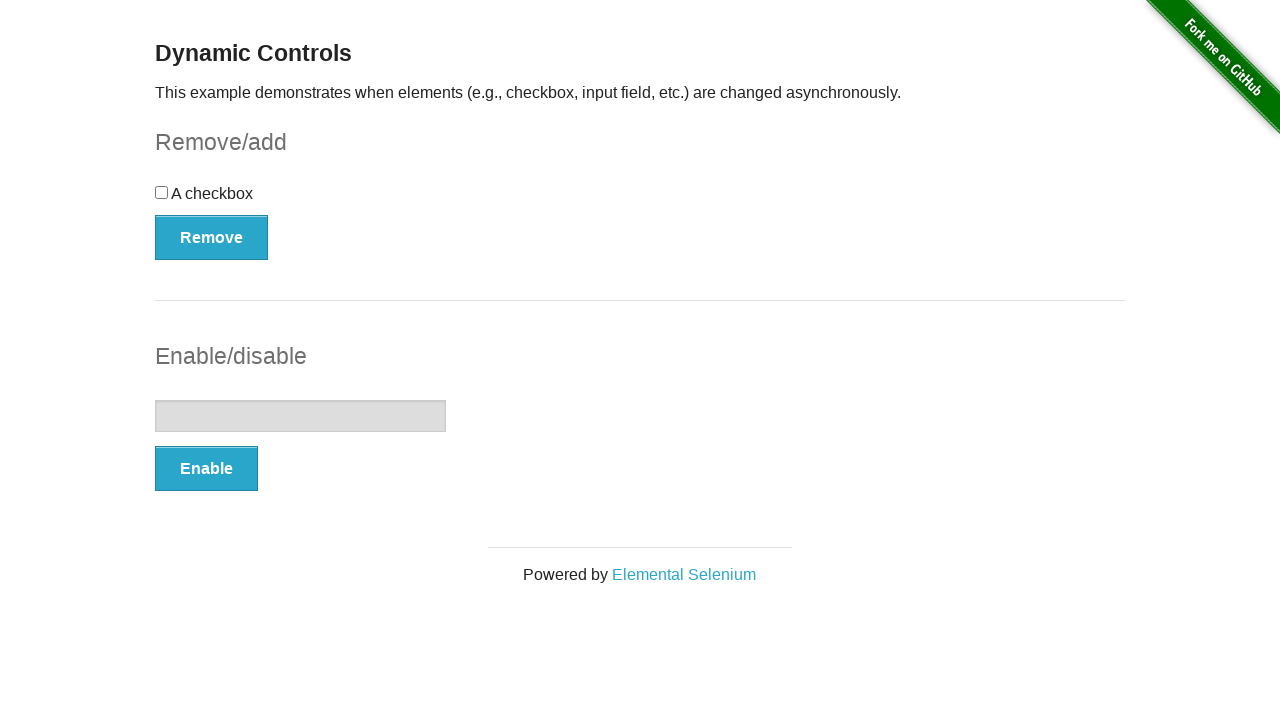

Clicked the Enable button at (206, 469) on xpath=//button[text()='Enable']
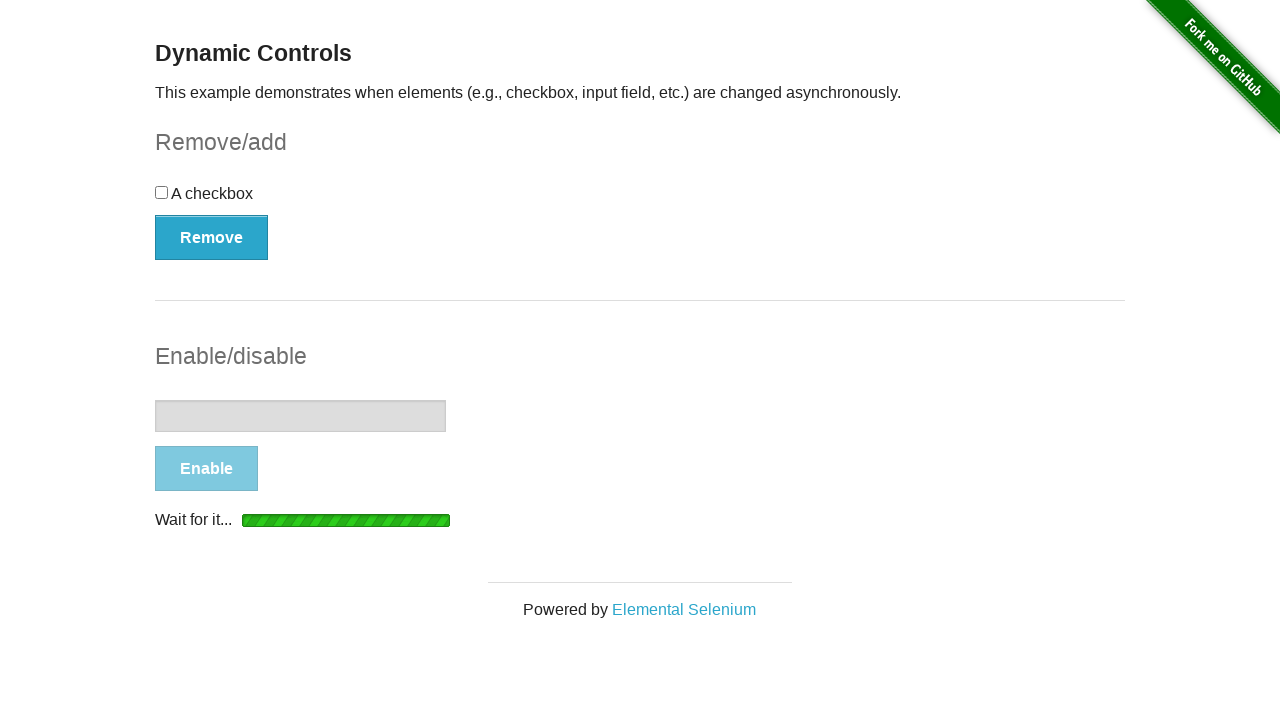

Waited for text input to become visible
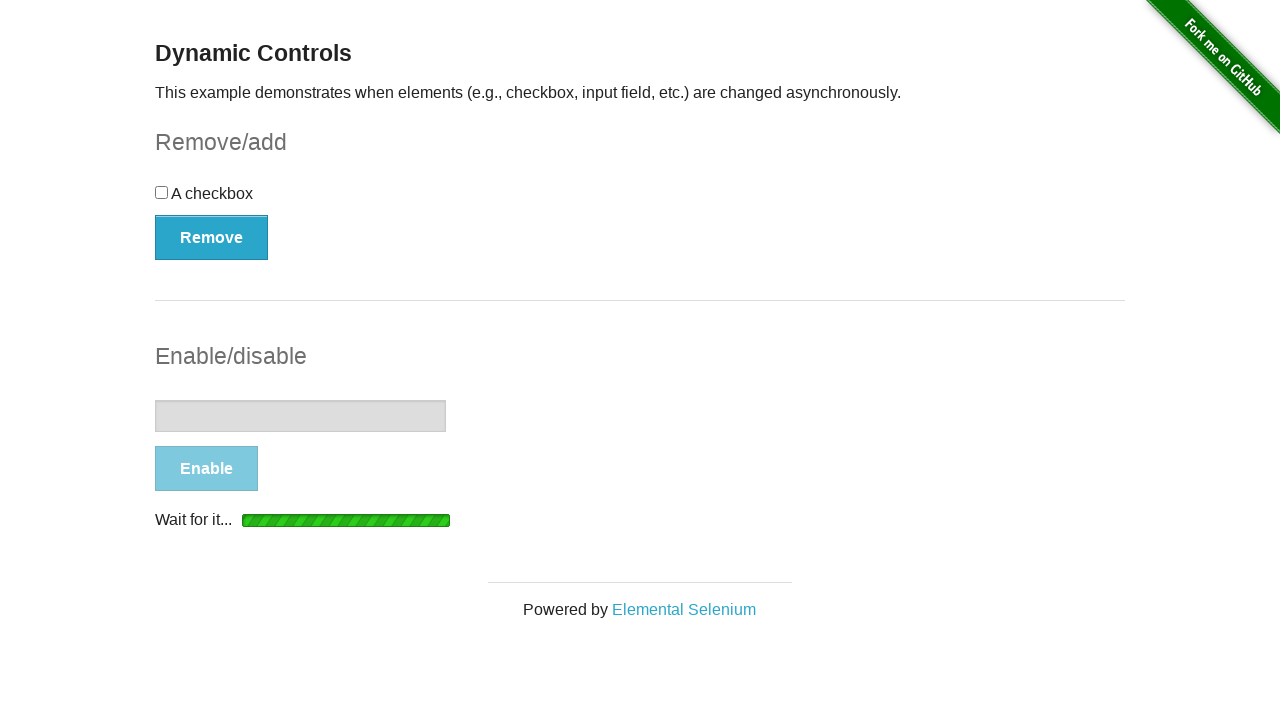

Confirmed text input is visible and ready
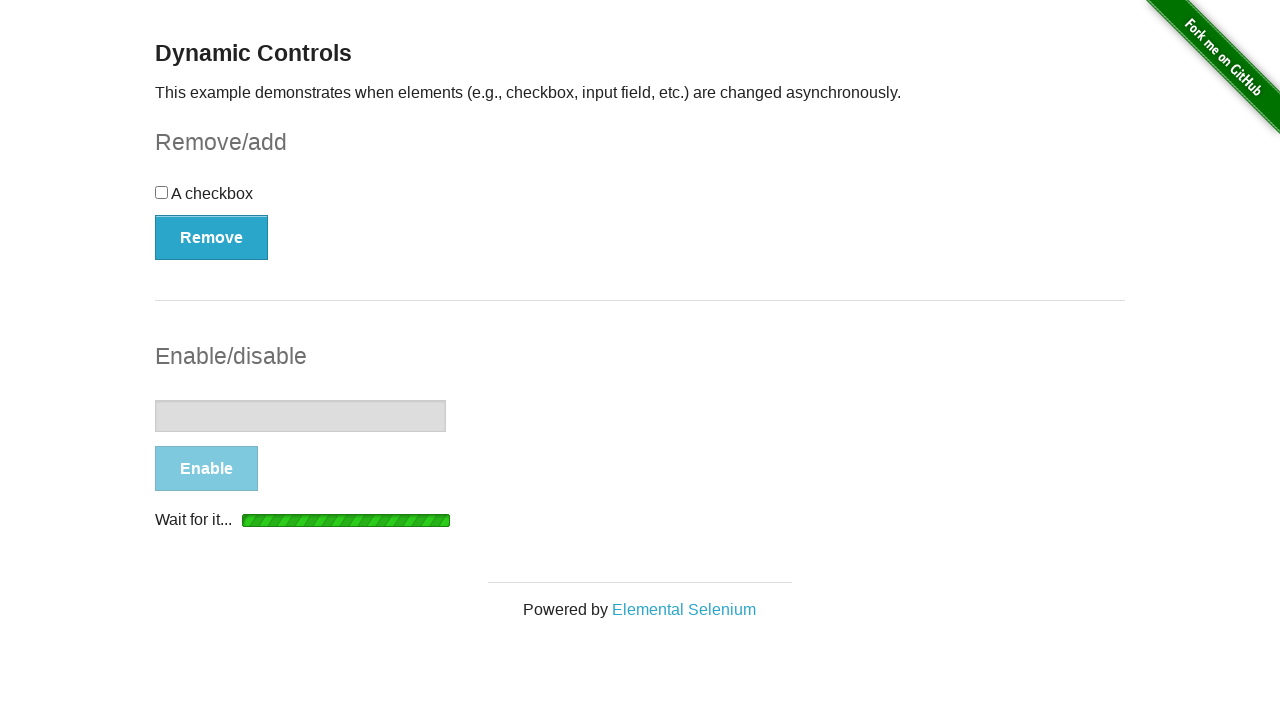

Filled text input with 'Ravi' on //input[@type='text']
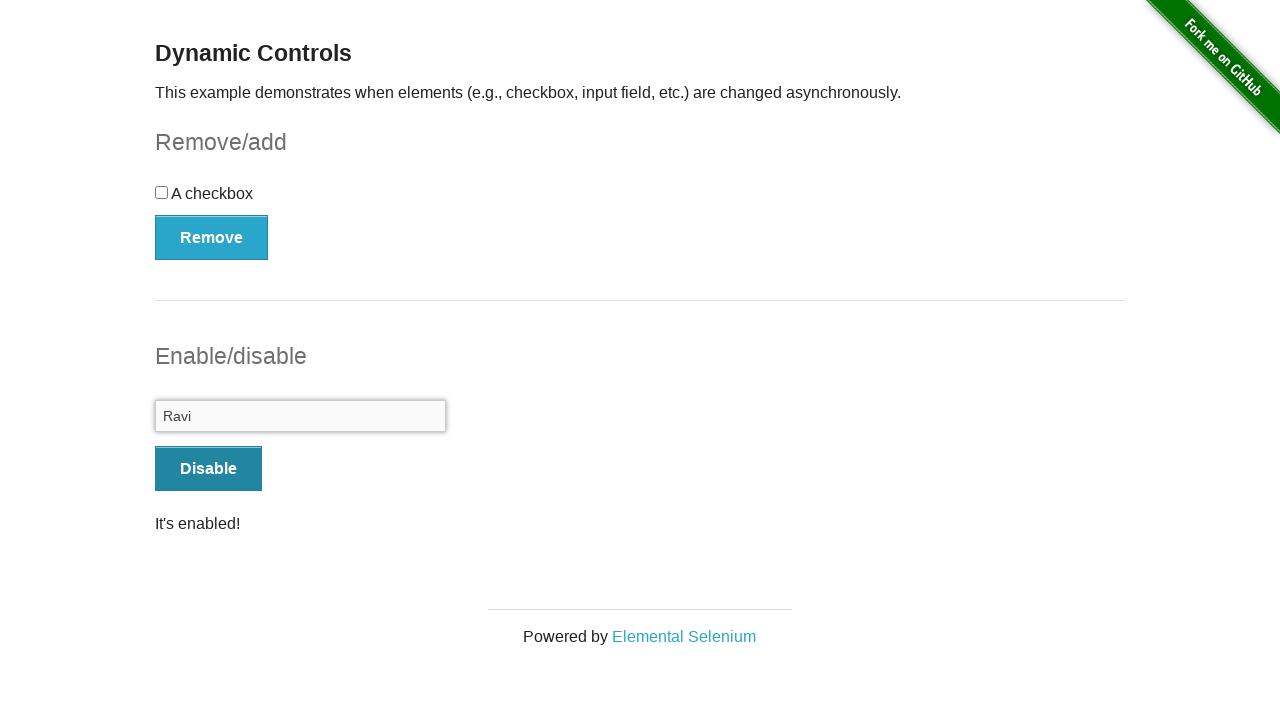

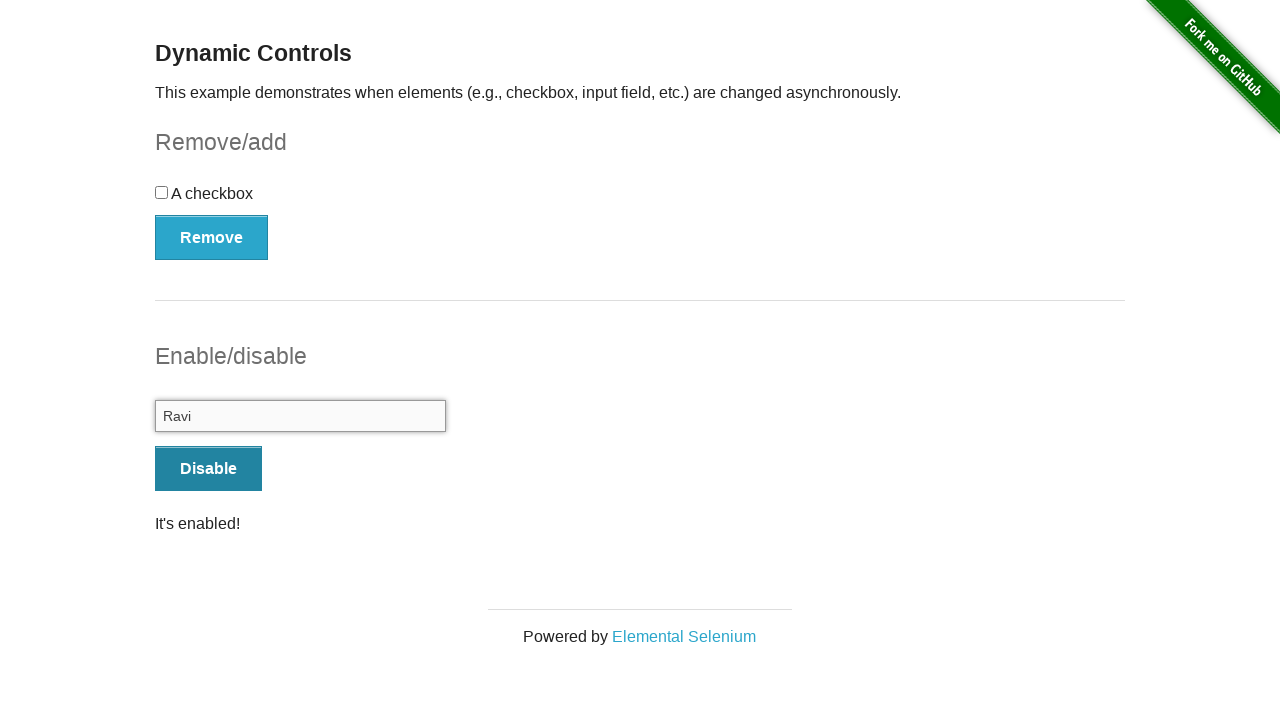